Tests multi-window handling by clicking a link that opens a new window, switching to the child window to verify content, then closing both windows

Starting URL: https://the-internet.herokuapp.com/windows

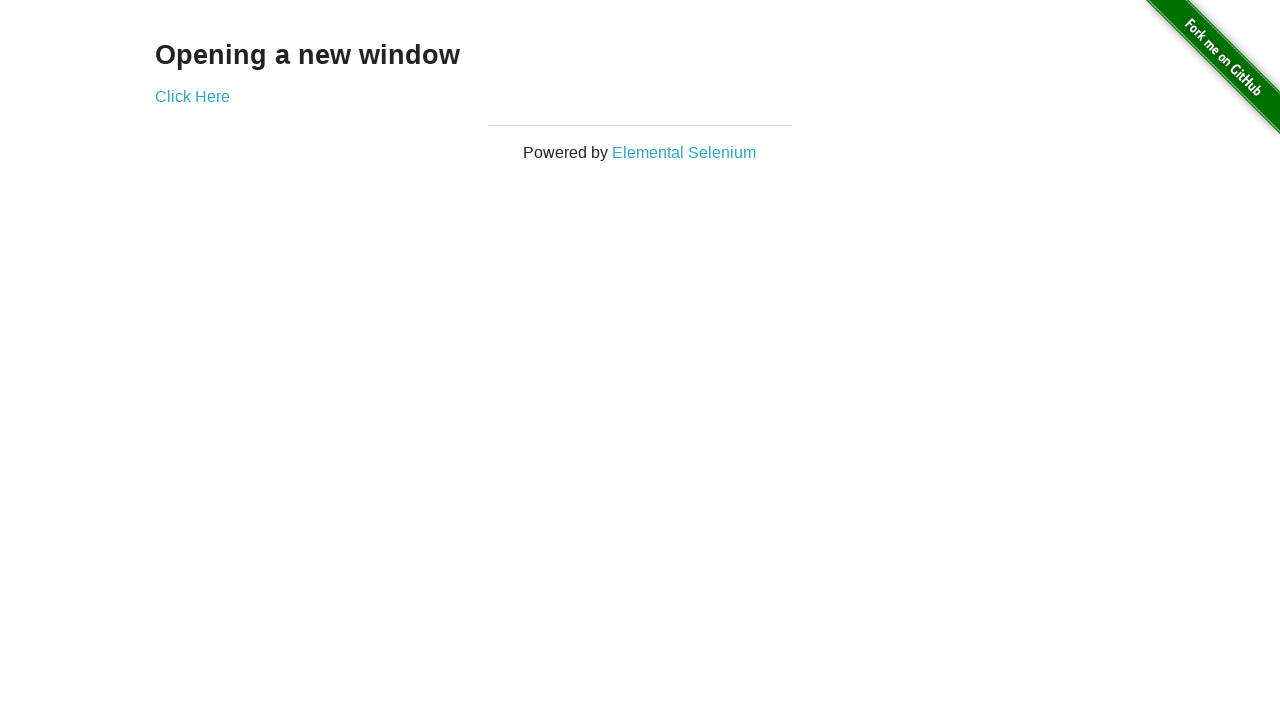

Clicked 'Click Here' link to open new window at (192, 96) on text=Click Here
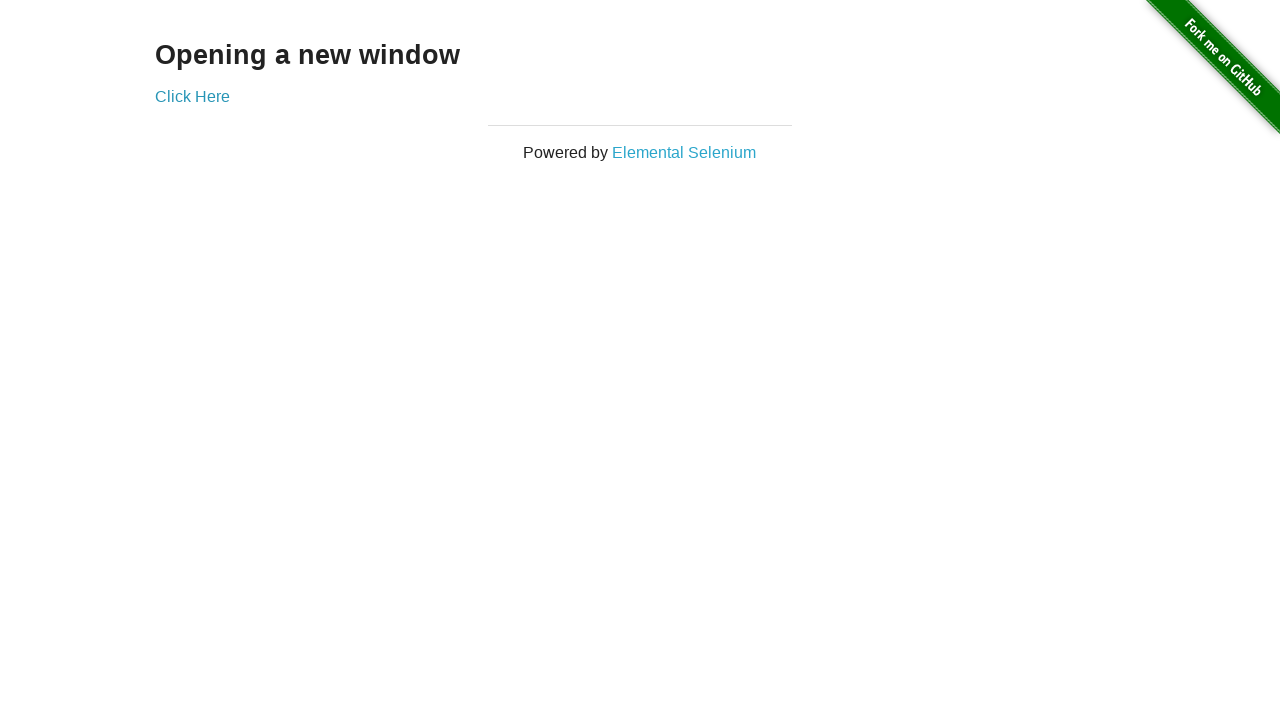

New window opened and child page reference obtained
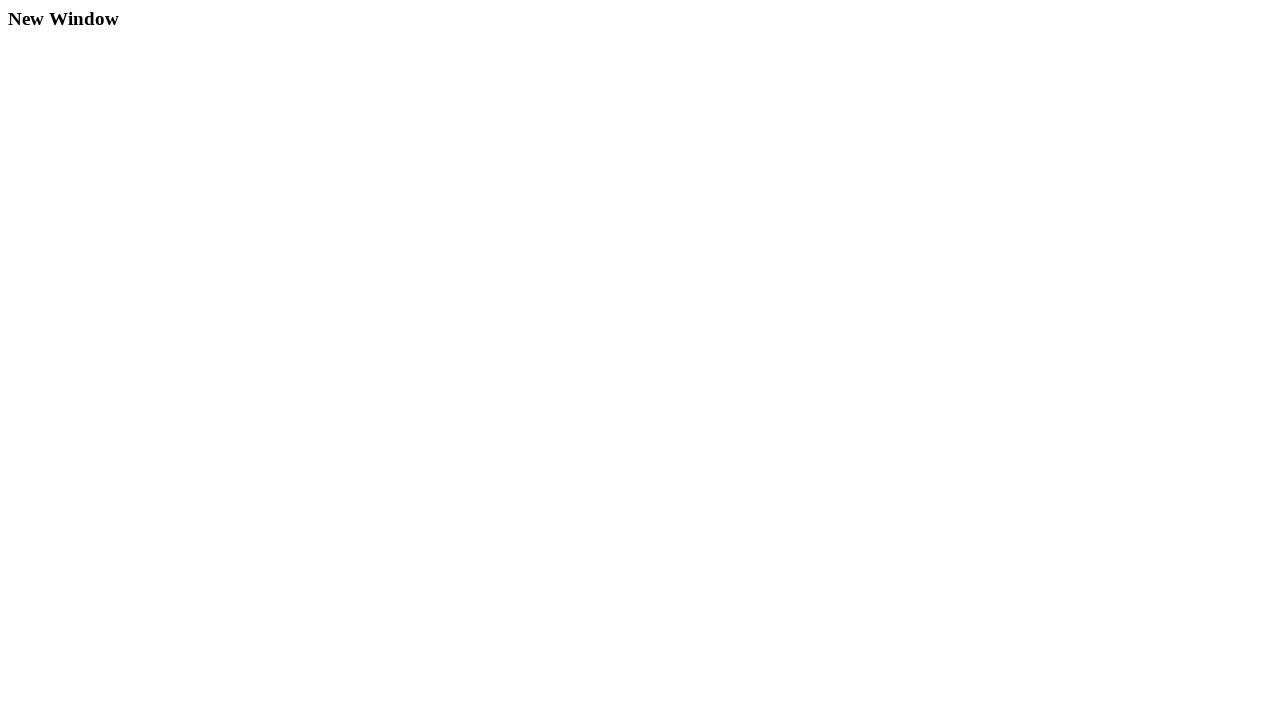

Child window loaded and h3 element found
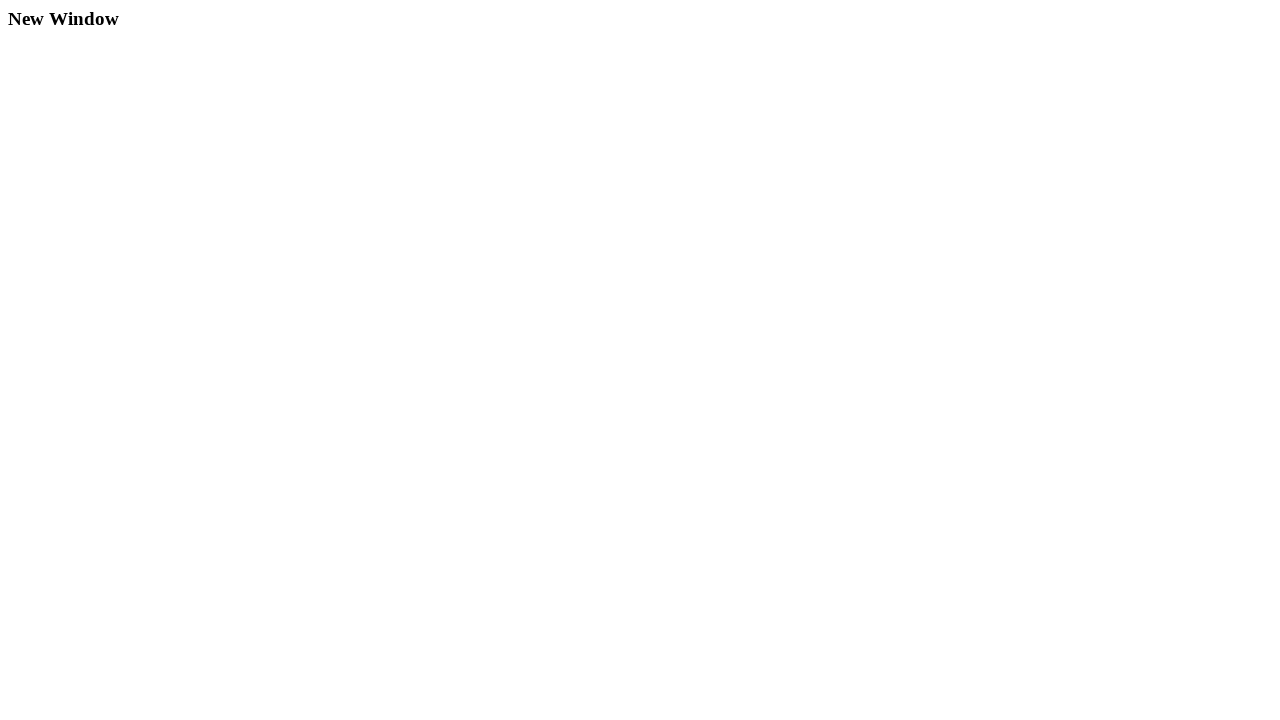

Closed child window
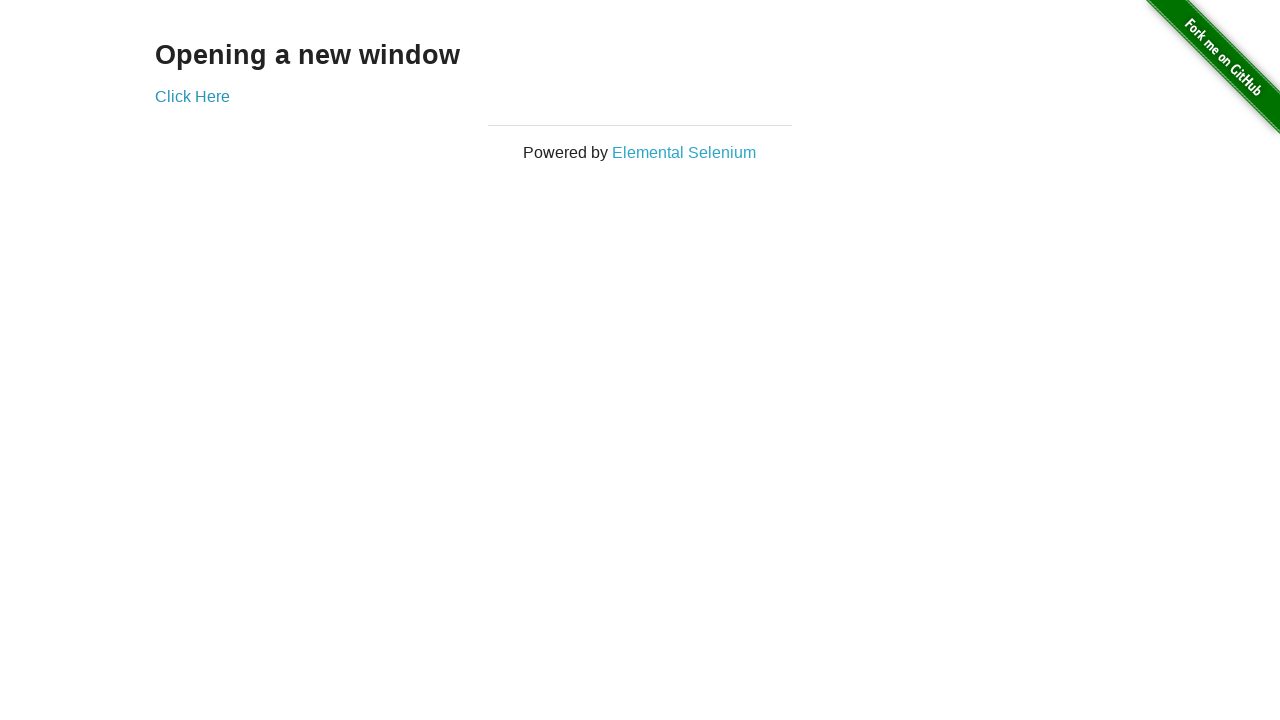

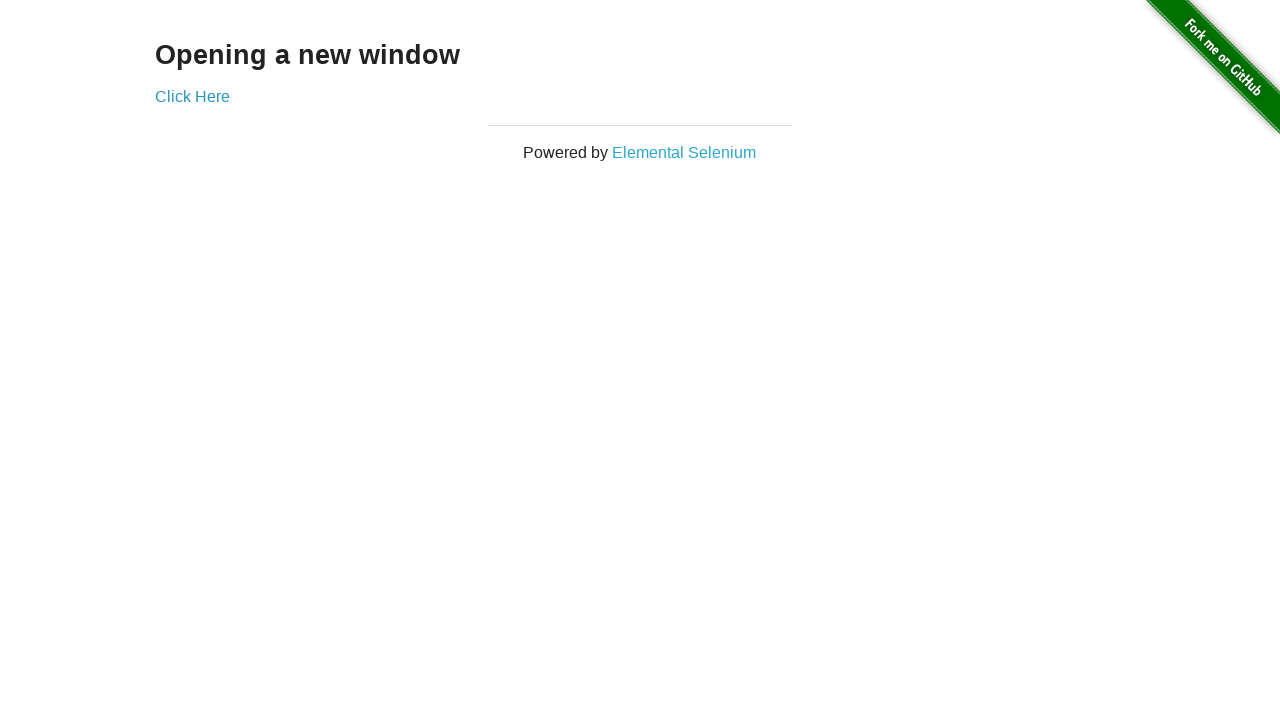